Tests registration form with special characters (length 20-50) in the username field.

Starting URL: https://buggy.justtestit.org/register

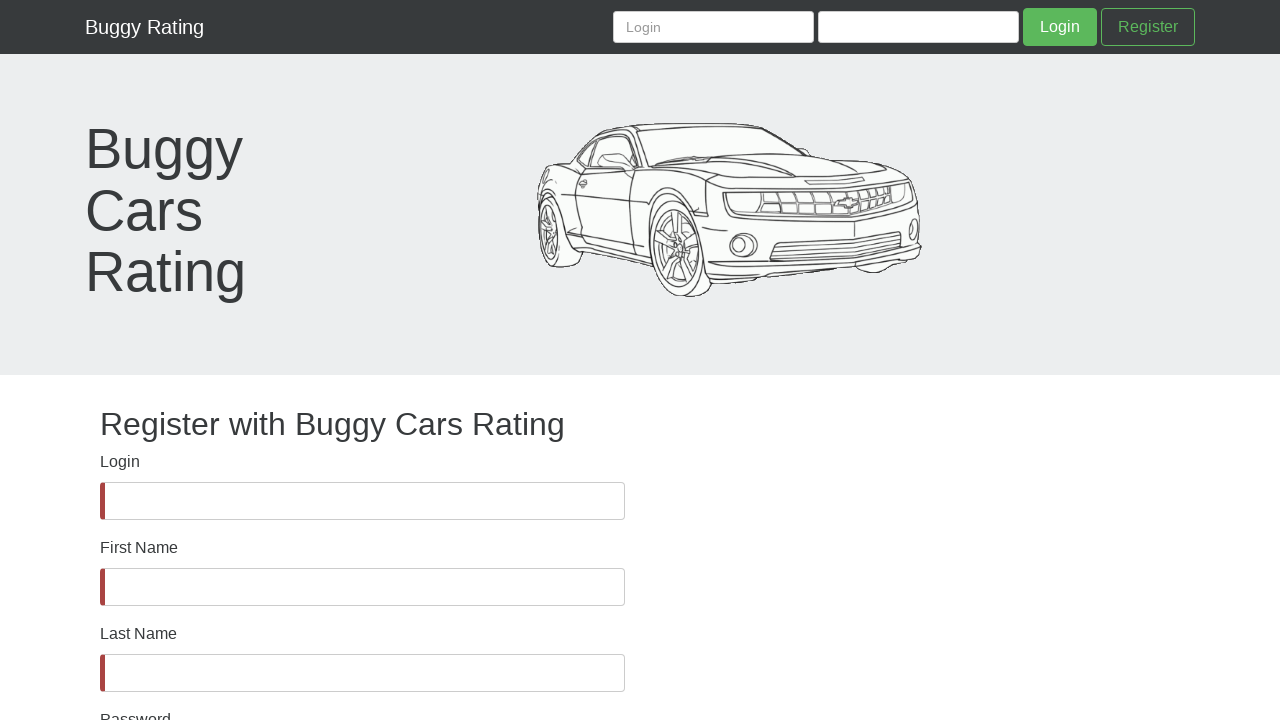

Waited for username field to be visible
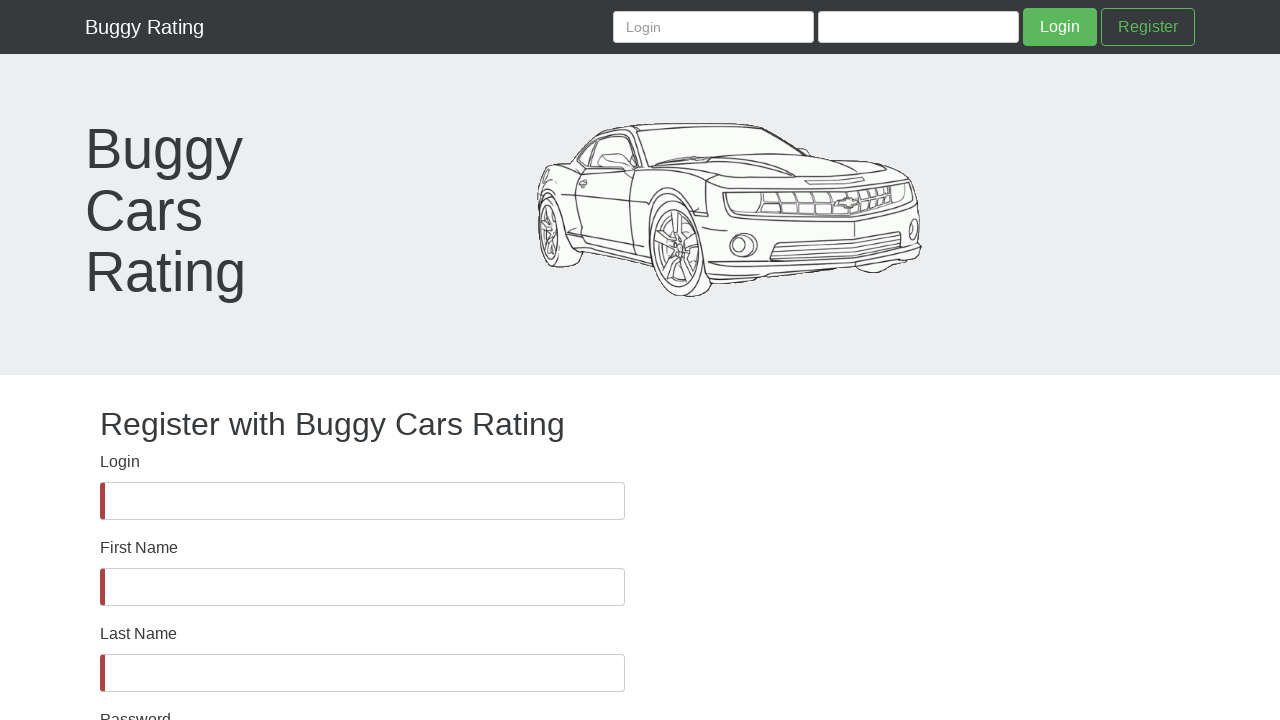

Asserted username field is visible
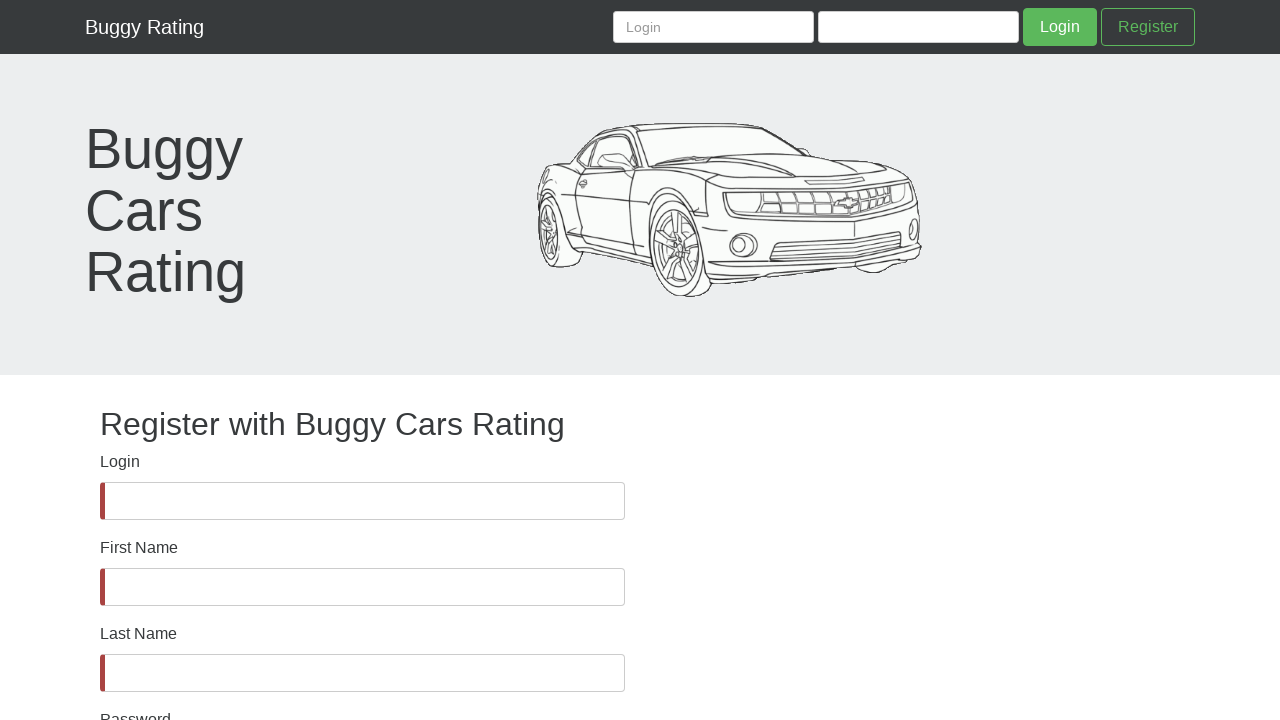

Filled username field with special characters (length 20-50): #$%^&$^&&&^^$$#@$#!$$&*((^&&$^&^^$ on #username
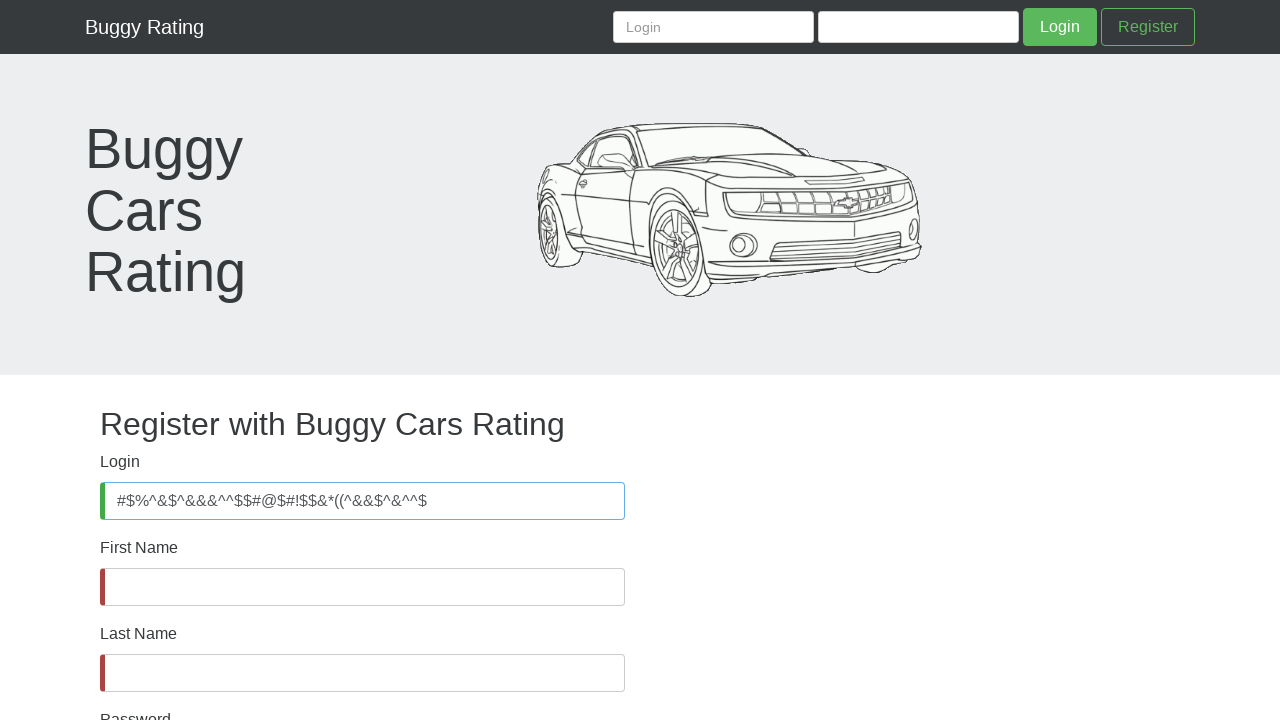

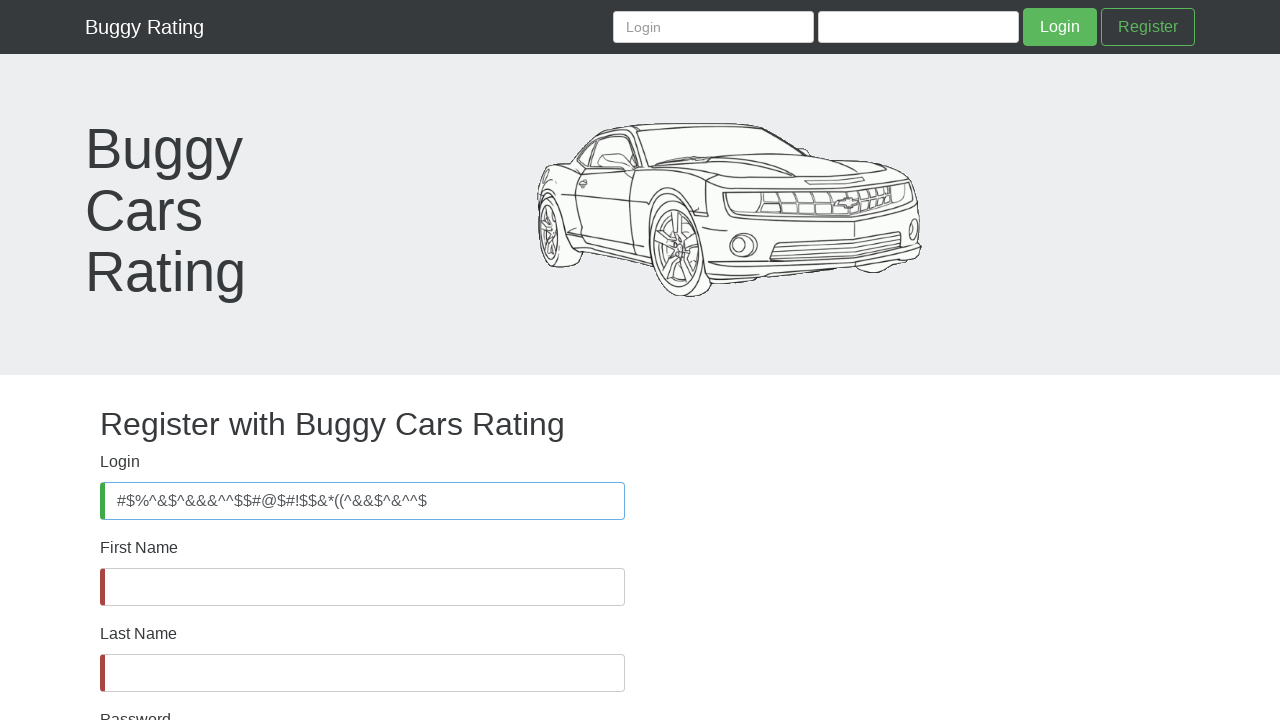